Tests the coffee shop functionality by clicking on an Espresso product to add it to the cart, then navigating to the cart to verify the item was added.

Starting URL: https://seleniumbase.io/coffee/

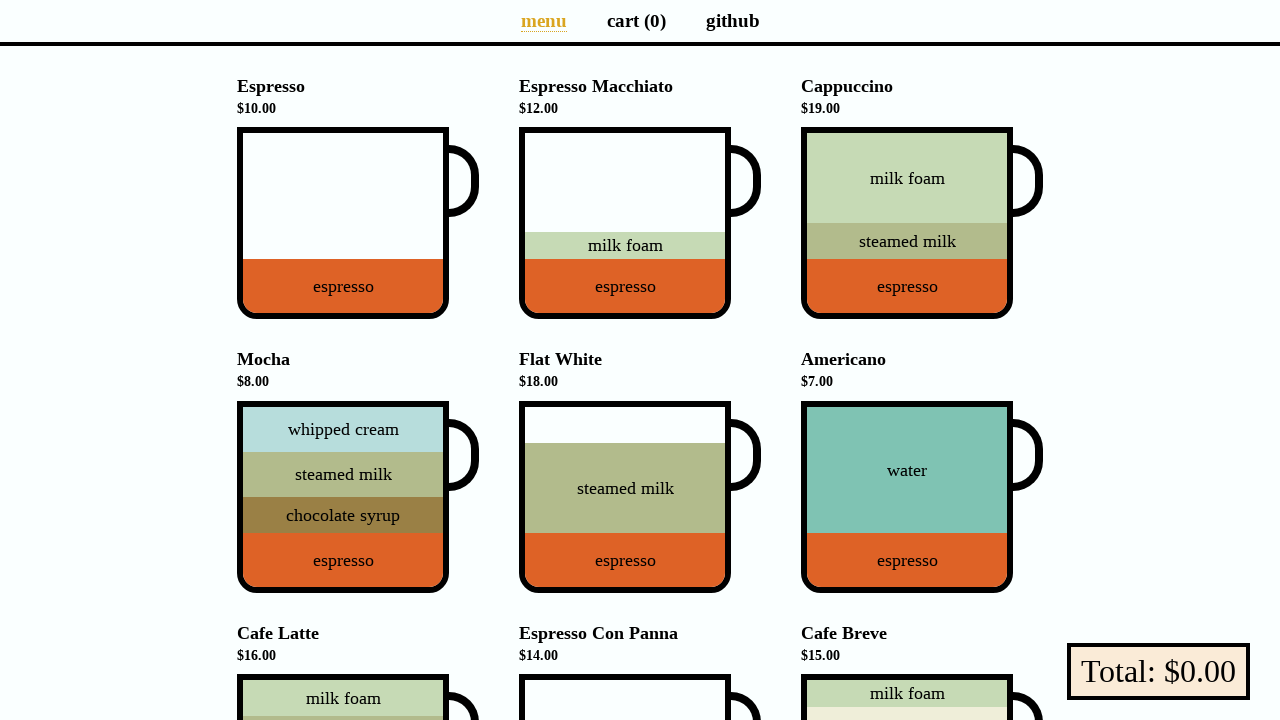

Espresso product element loaded and ready to click
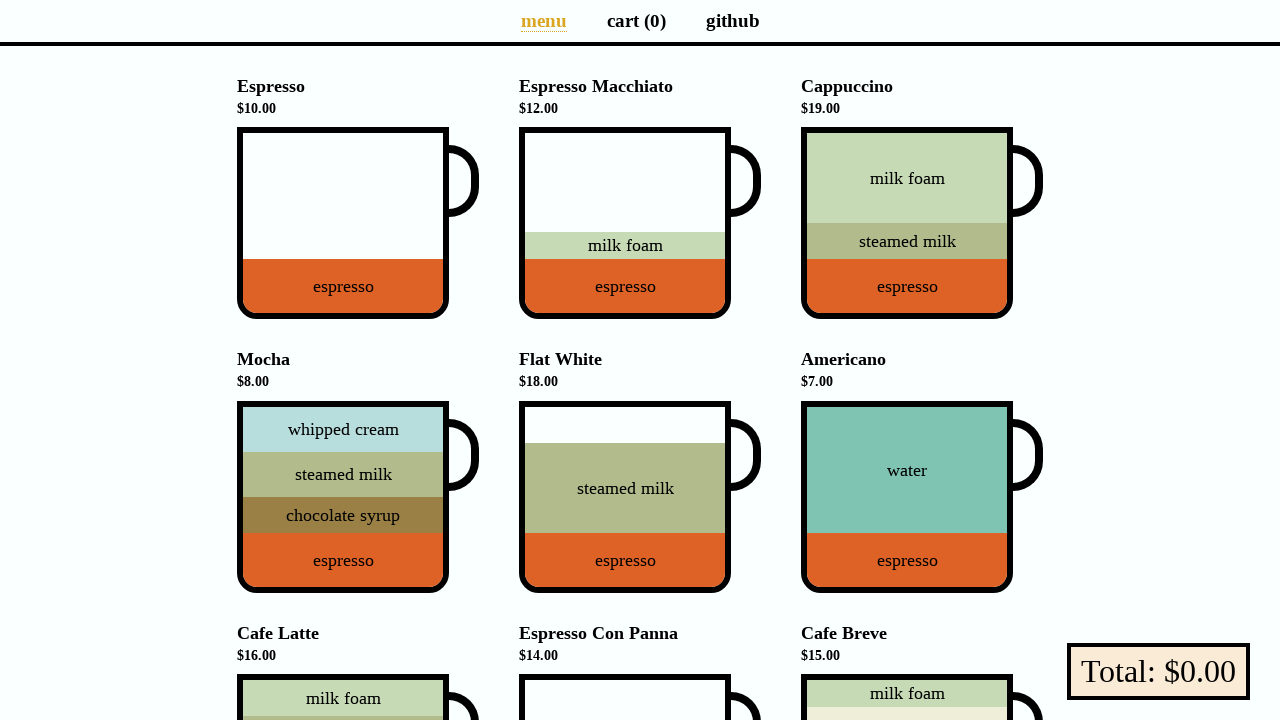

Clicked on Espresso product to add to cart at (343, 223) on xpath=//*[@id="app"]/div[2]/ul/li[1]/div/div/div[1]
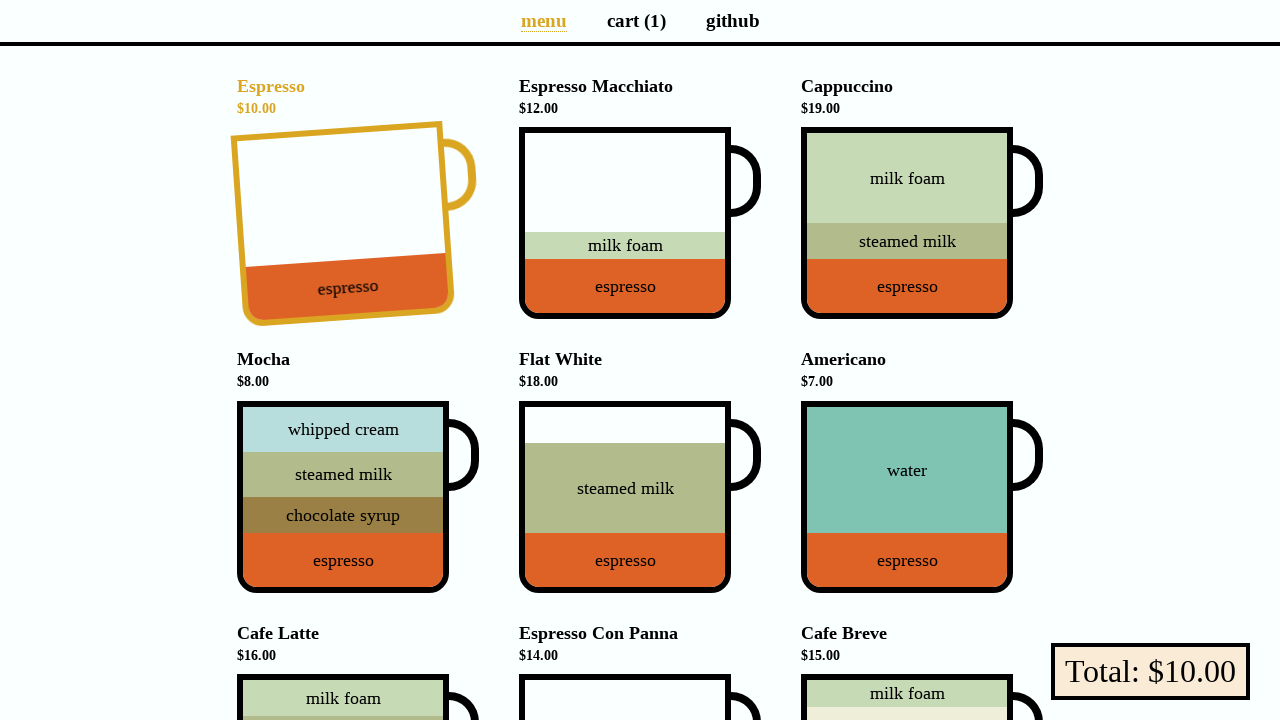

Cart button element loaded
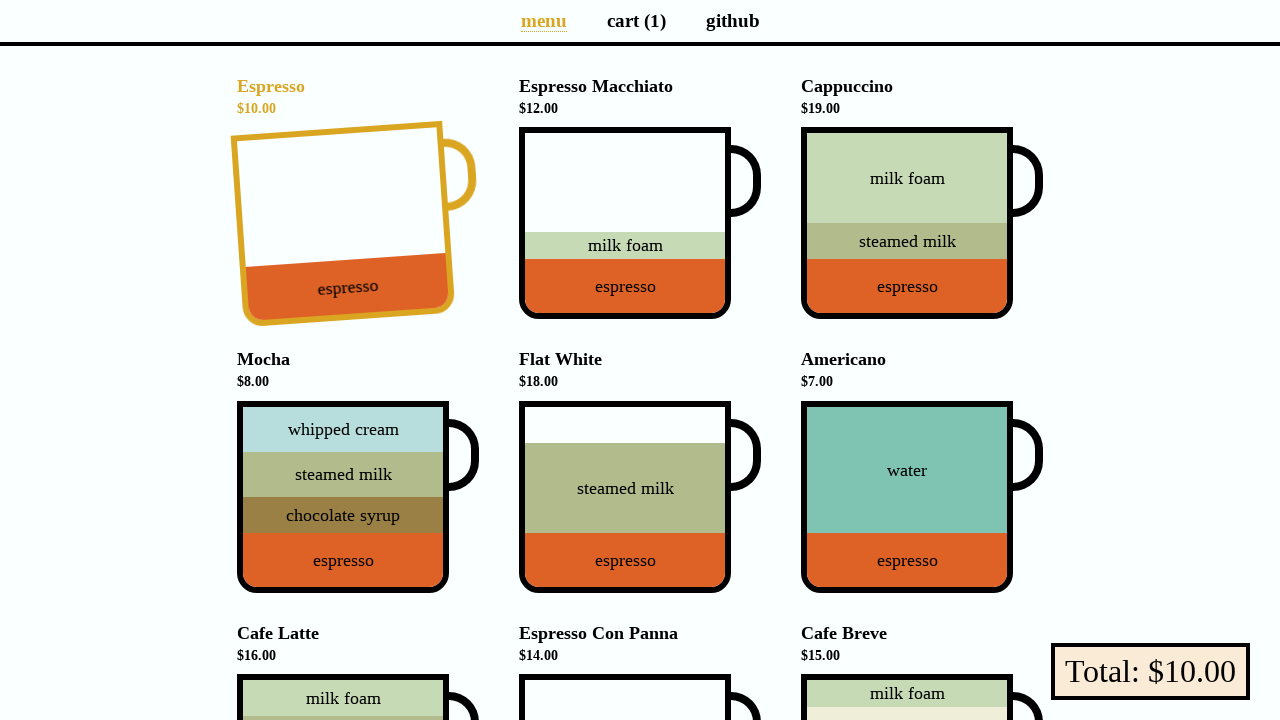

Clicked on cart button to navigate to cart page at (636, 20) on xpath=//*[@id="app"]/ul/li[2]/a
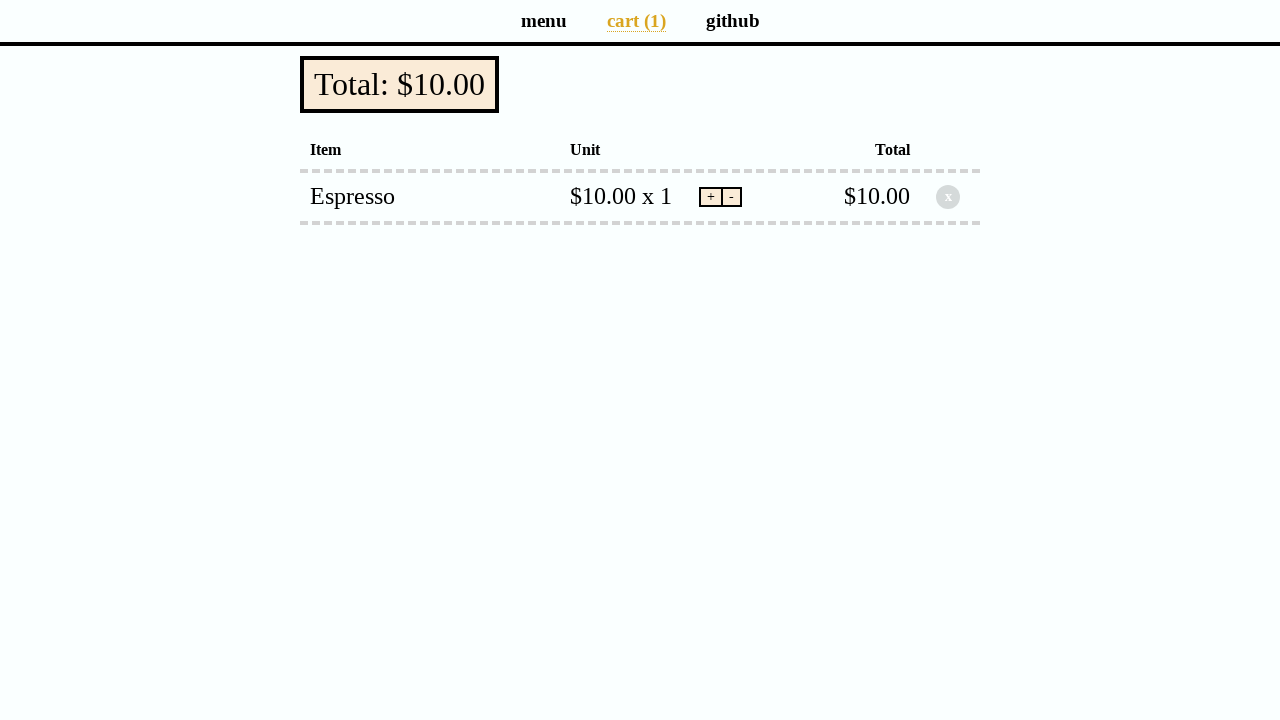

Cart button element is ready for verification
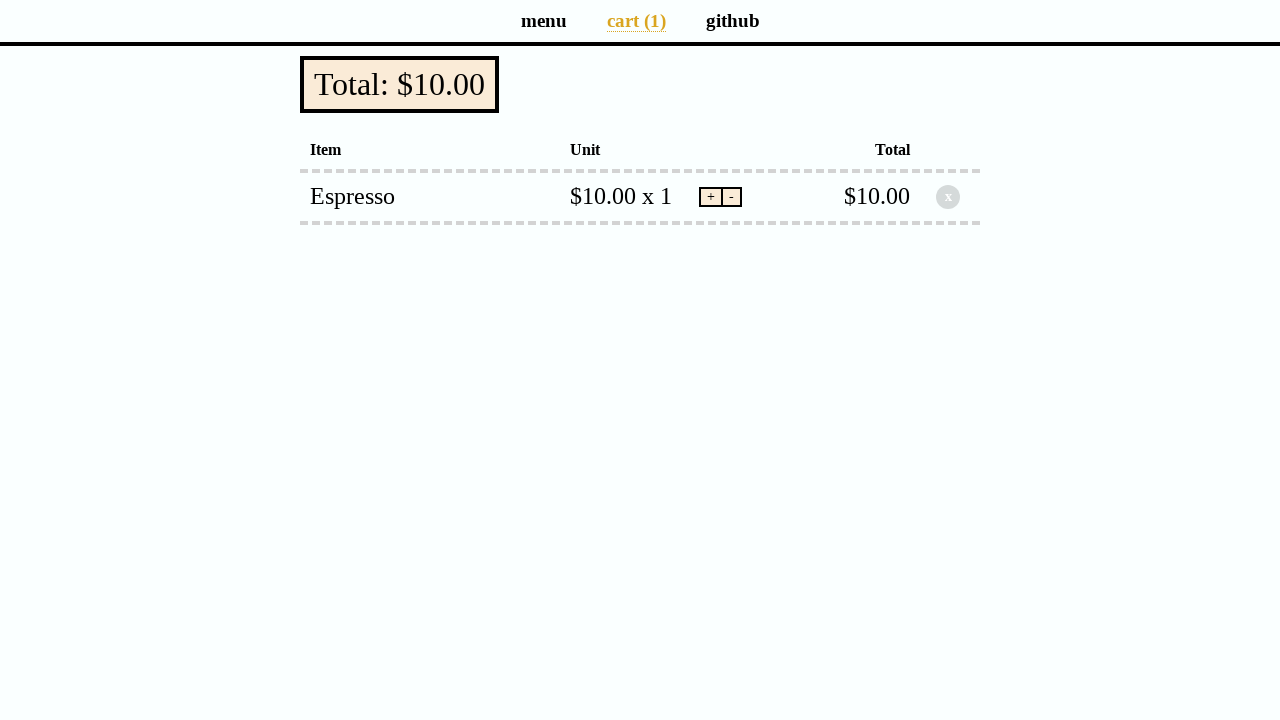

Retrieved cart text: 'cart (1)'
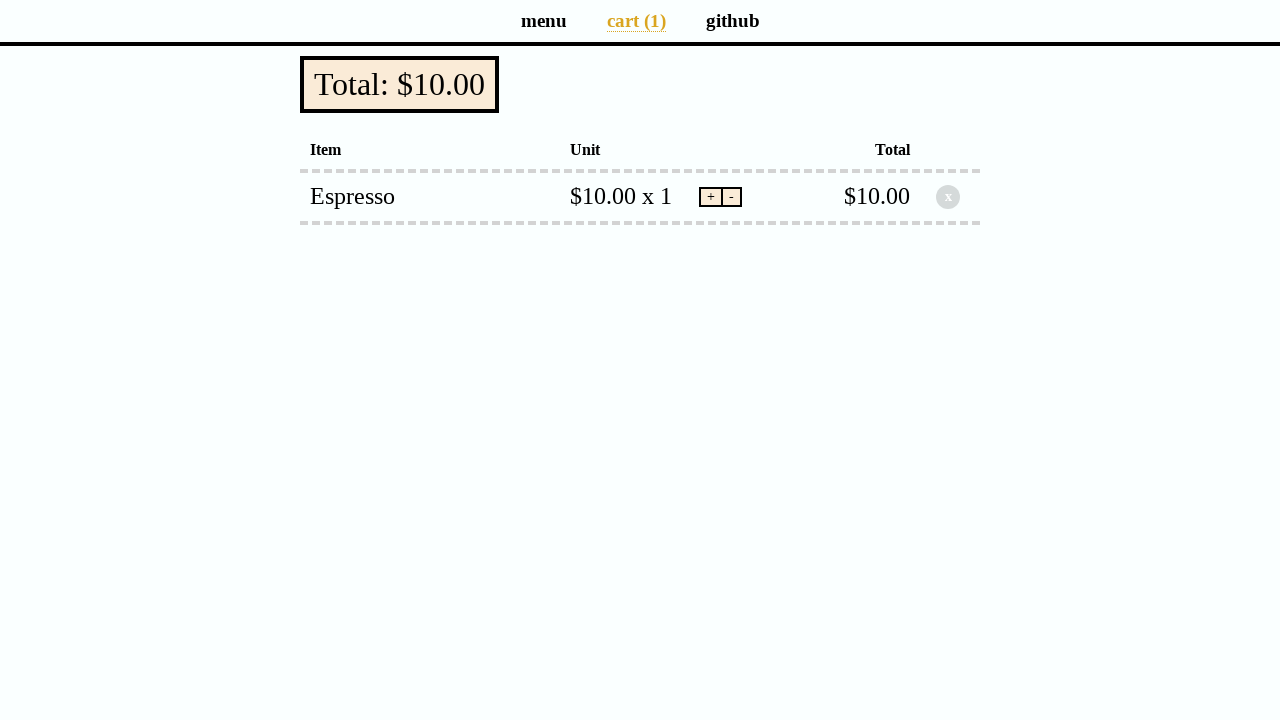

Verified that cart contains exactly 1 item
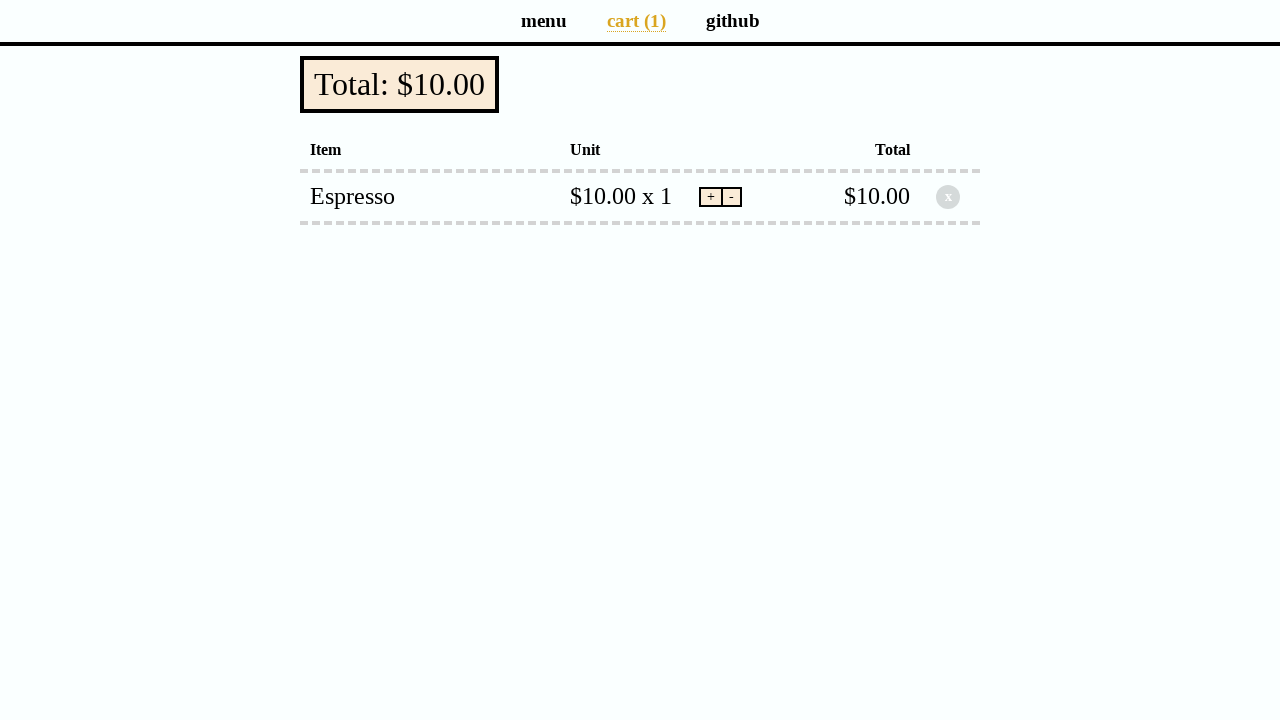

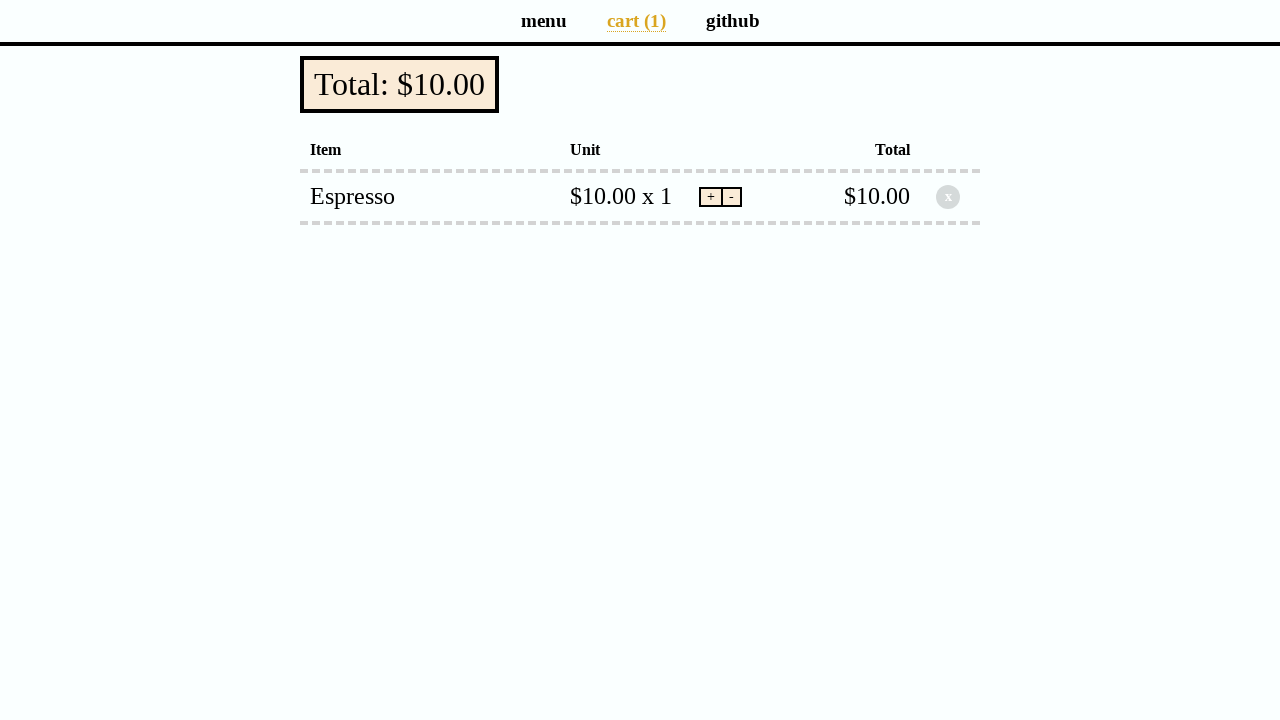